Tests the checkout page form by filling out billing information (name, email, address, country, city, zip) and payment details (card name, number, expiration, CVV), then submitting the form.

Starting URL: https://webshop-agil-testautomatiserare.netlify.app/checkout

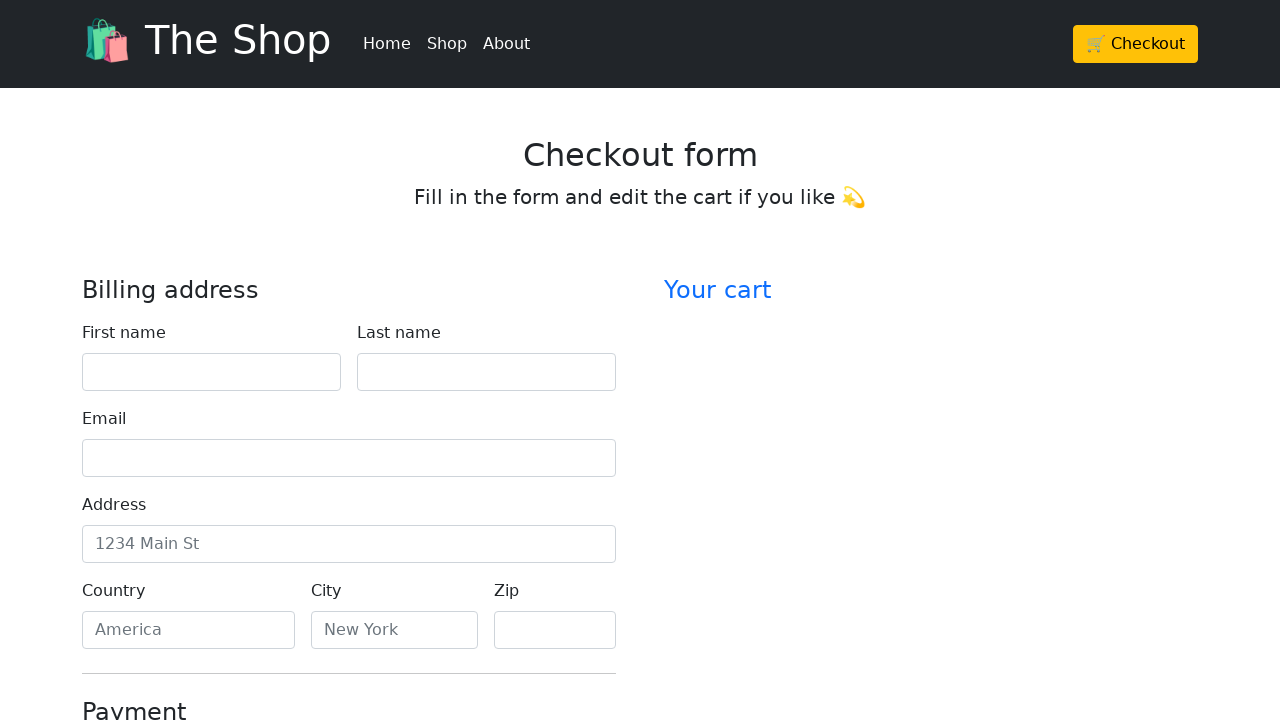

Filled first name field with 'John' on #firstName
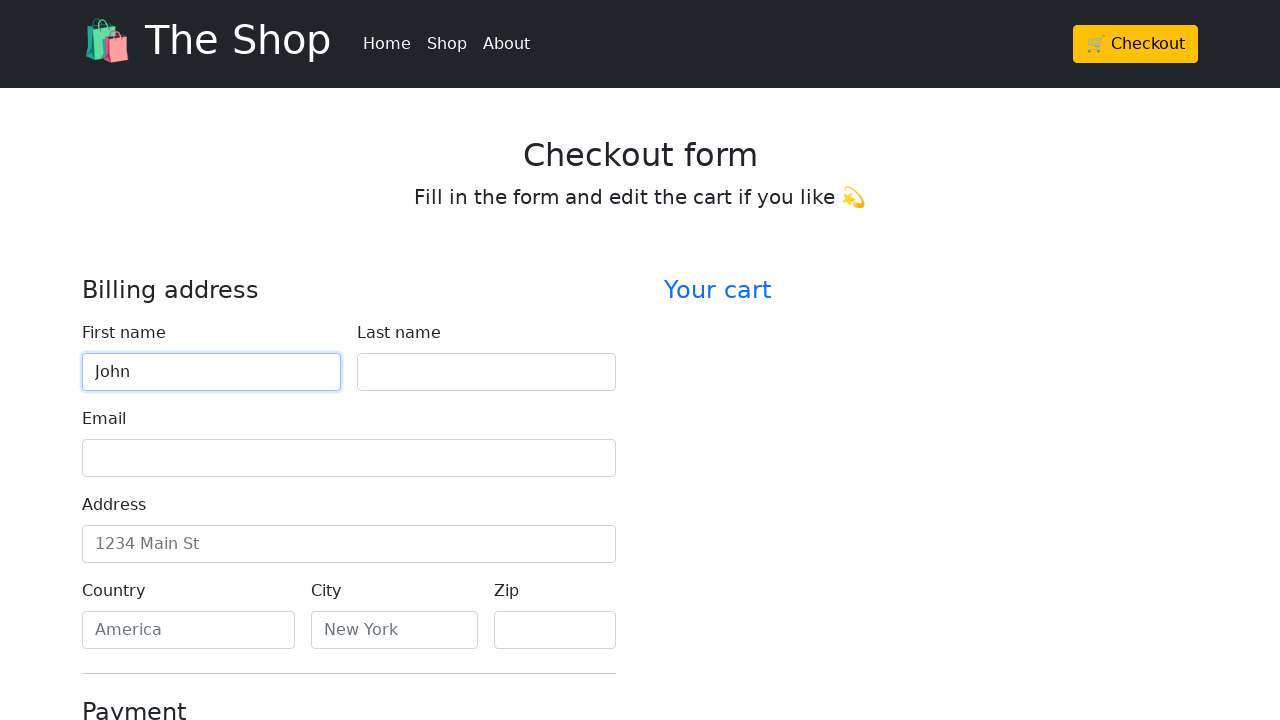

Filled last name field with 'Smith' on #lastName
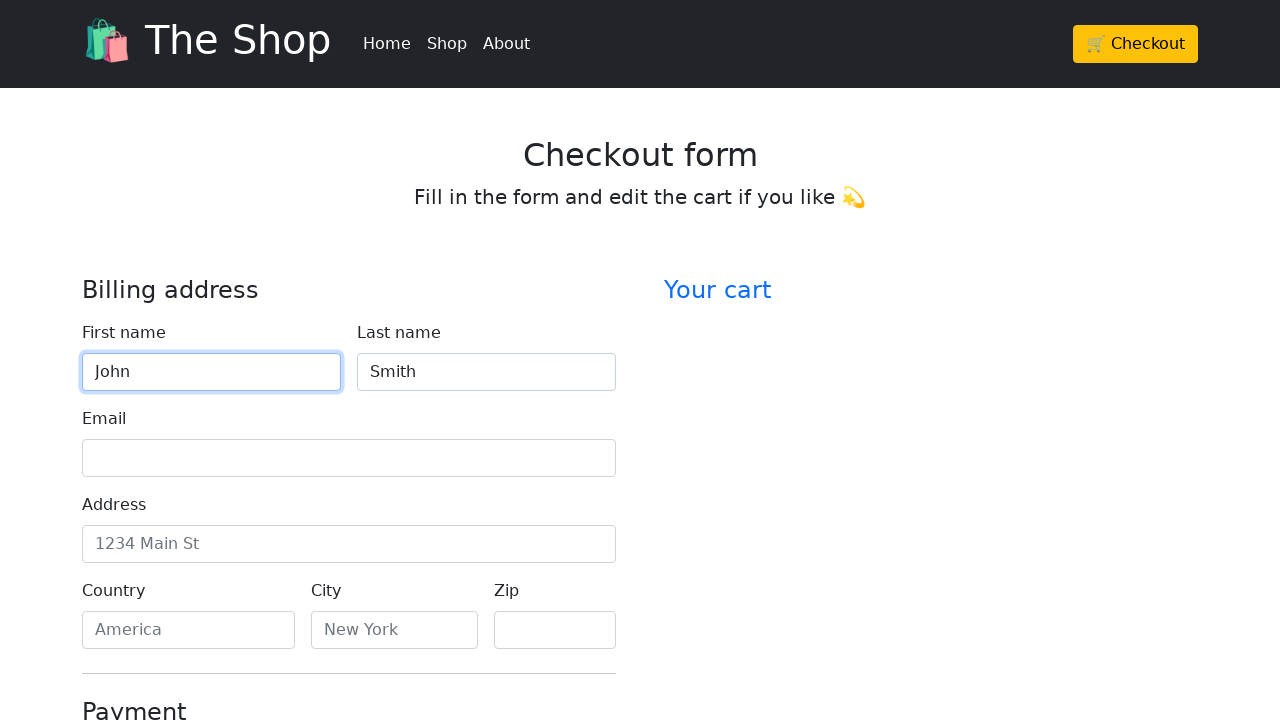

Filled email field with 'john.smith@example.com' on #email
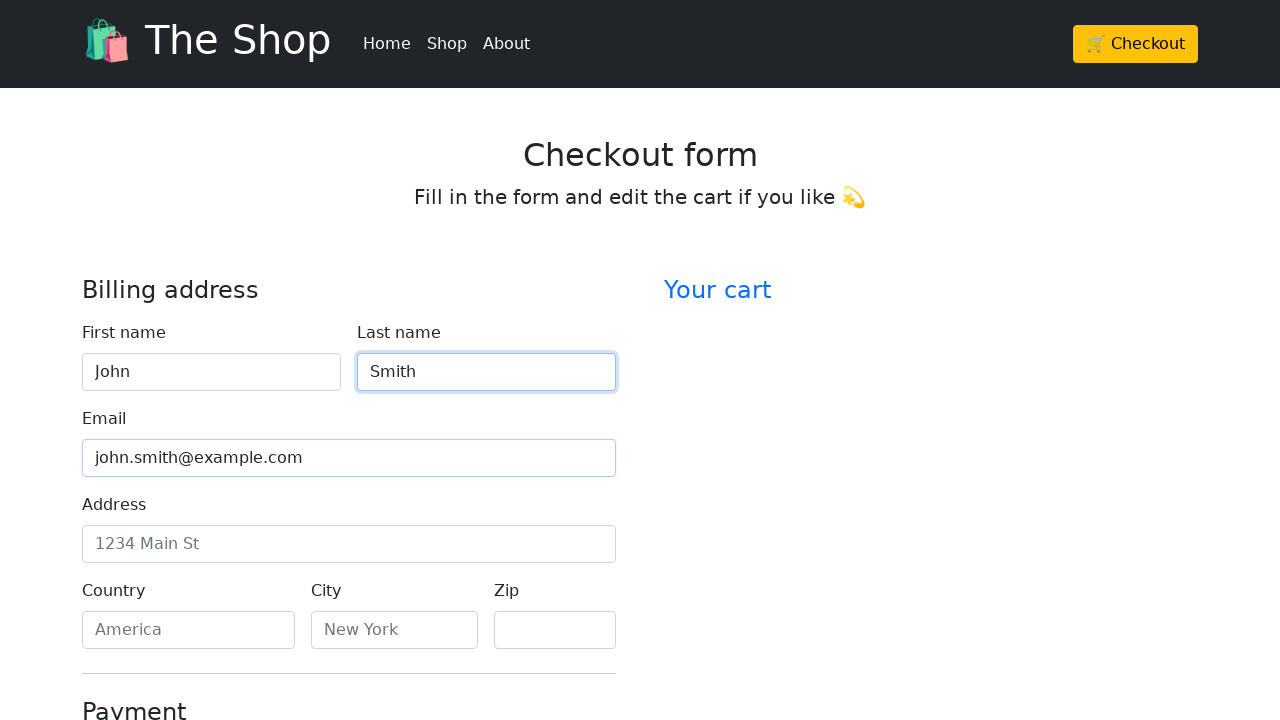

Filled address field with '123 Main Street' on #address
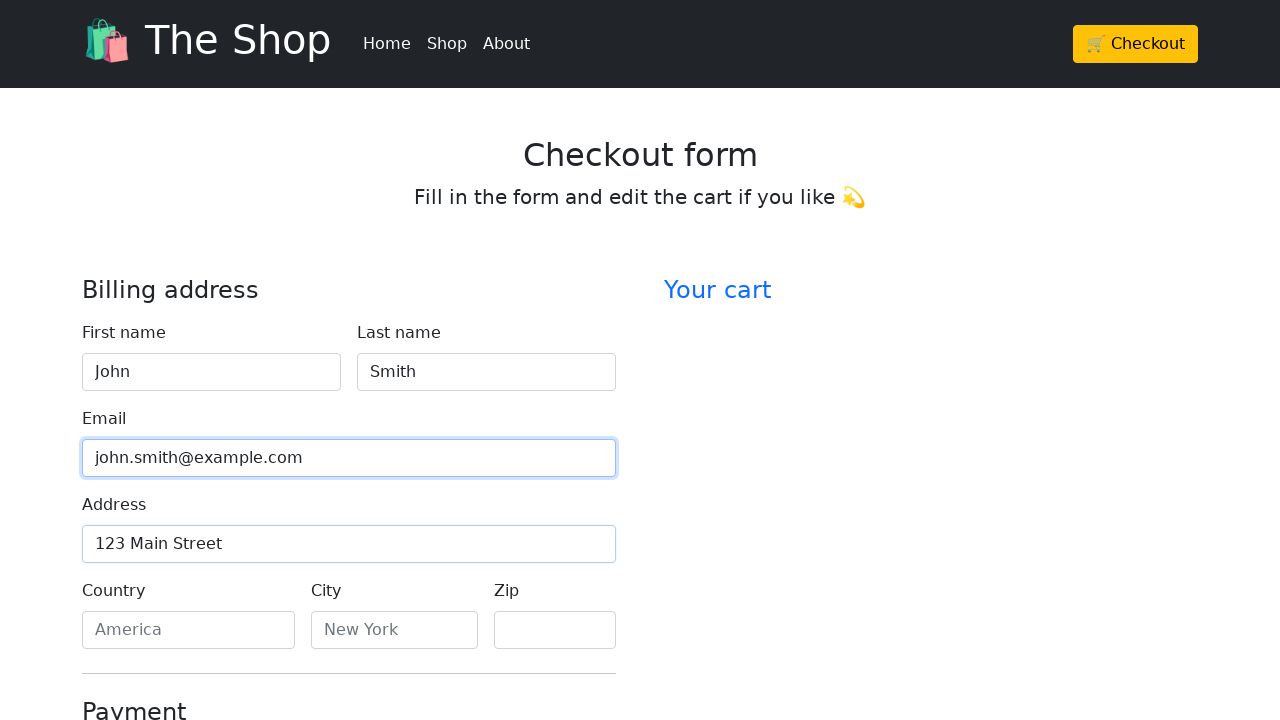

Filled country field with 'Sweden' on #country
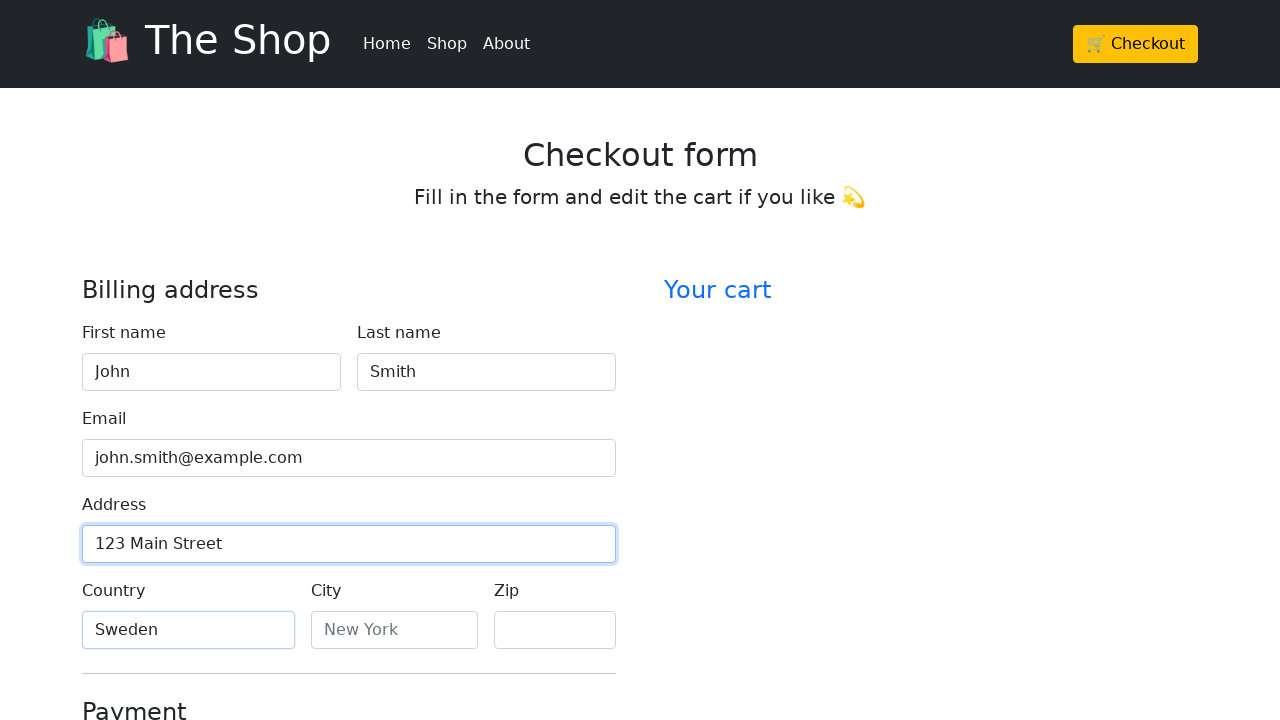

Filled city field with 'Stockholm' on #city
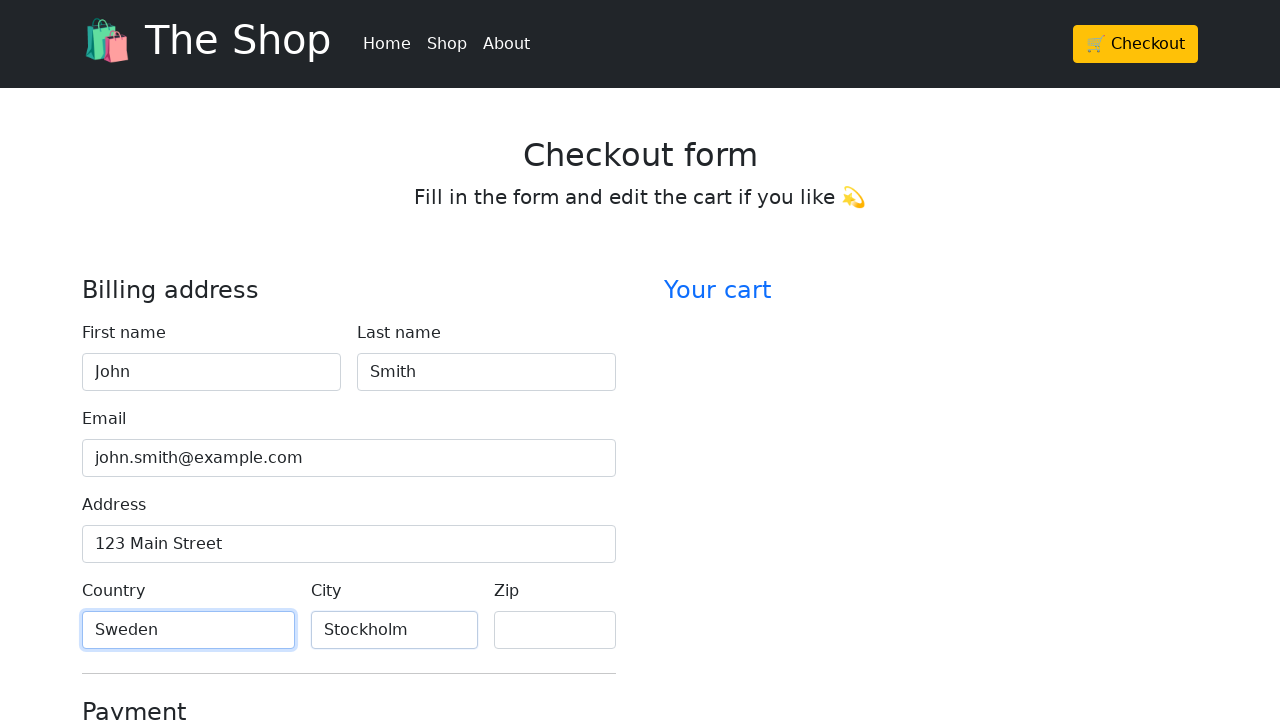

Filled zip code field with '12345' on #zip
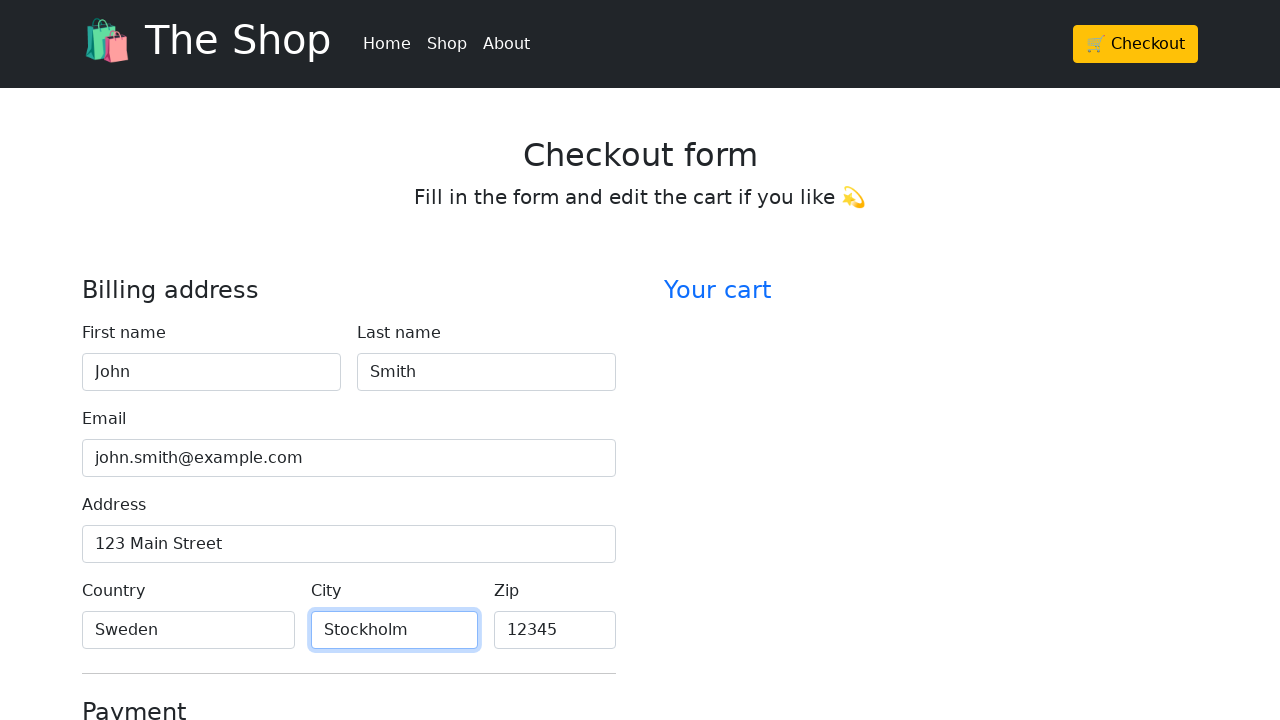

Filled card name field with 'John Smith' on #cc-name
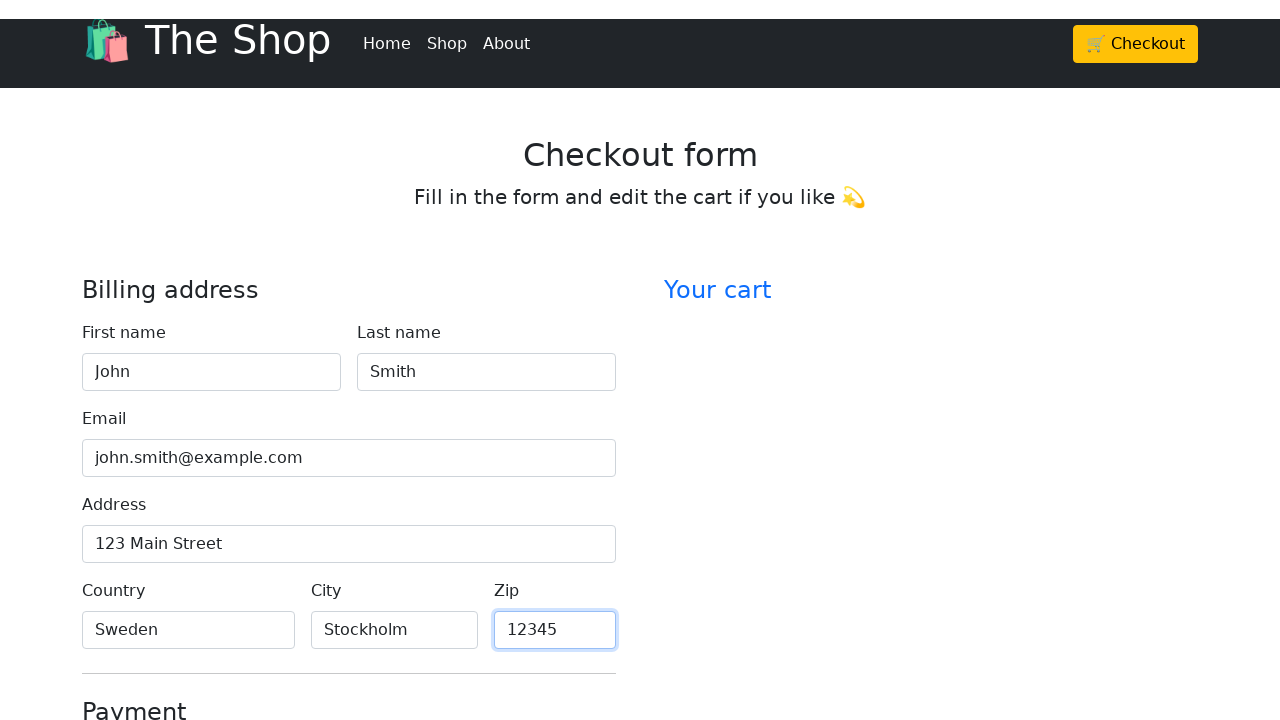

Filled card number field with '4111111111111111' on #cc-number
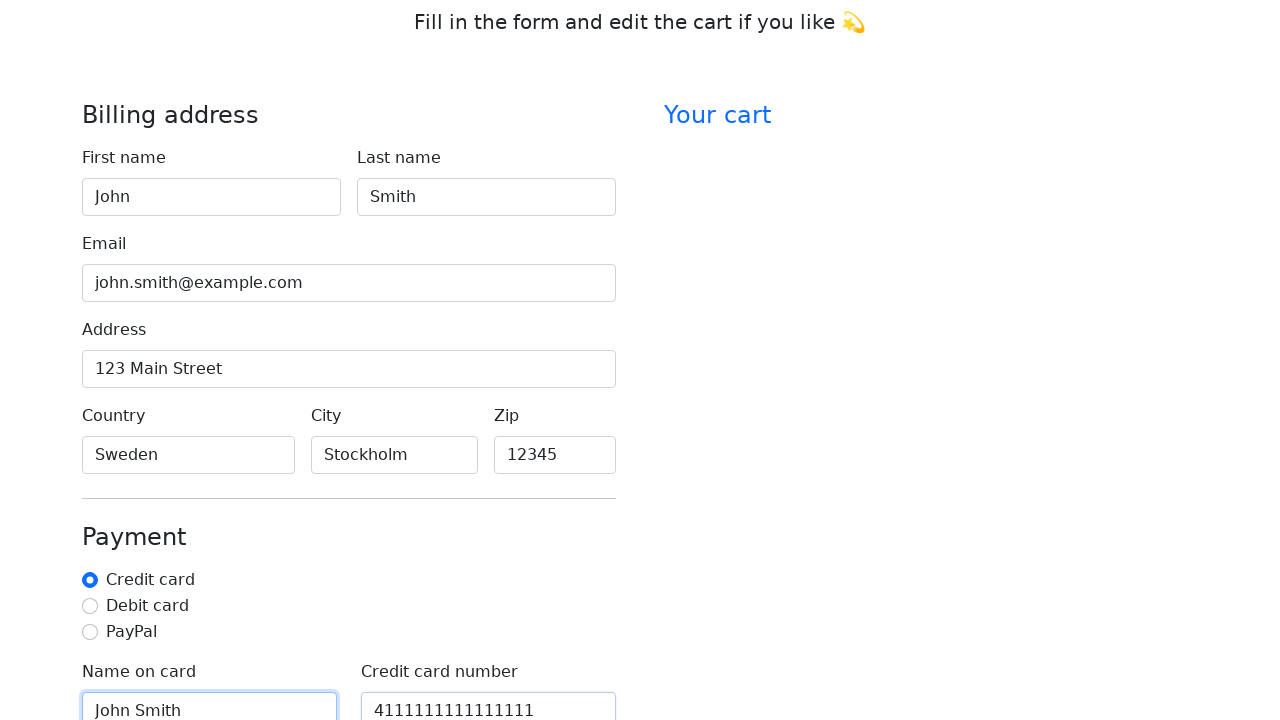

Filled card expiration field with '12/25' on #cc-expiration
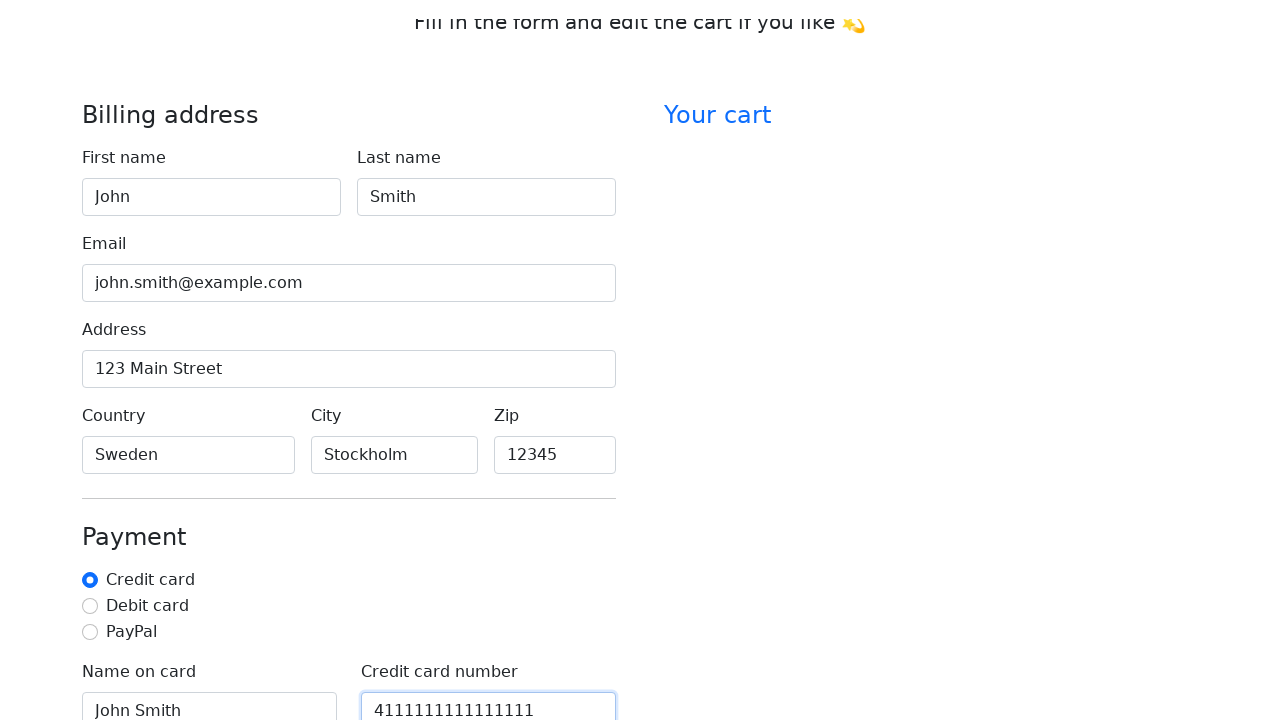

Filled card CVV field with '123' on #cc-cvv
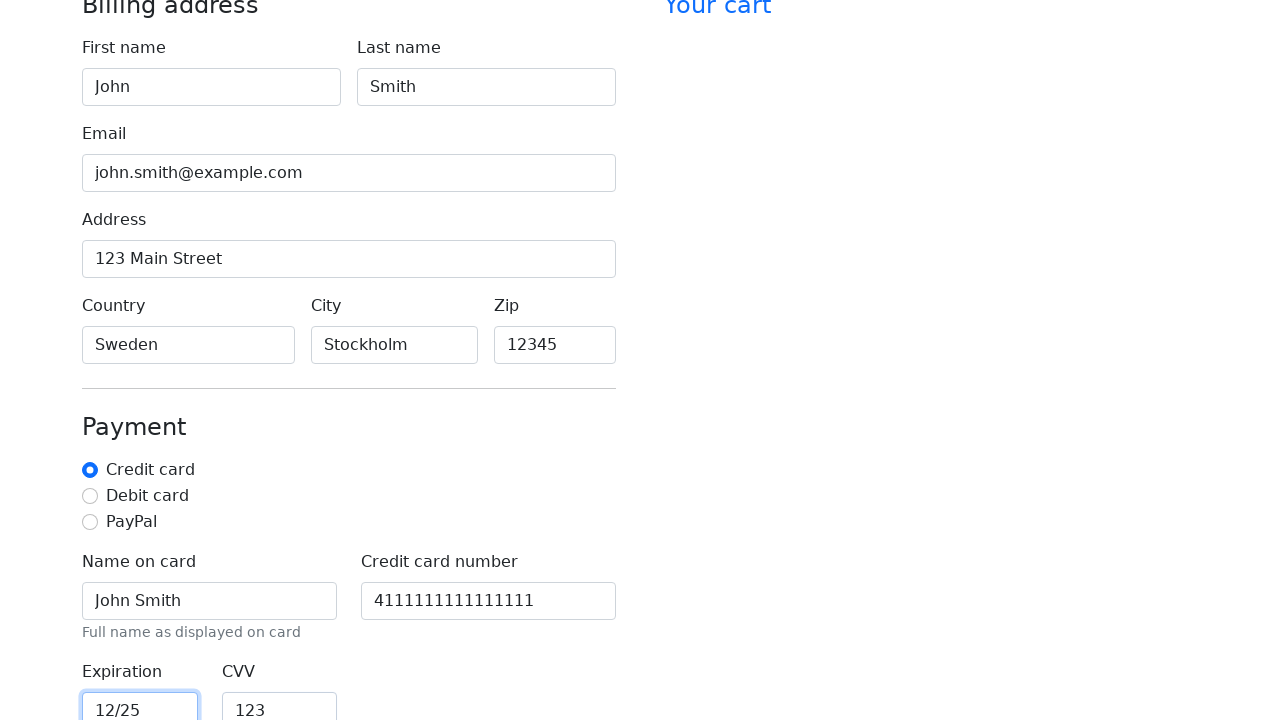

Scrolled submit button into view
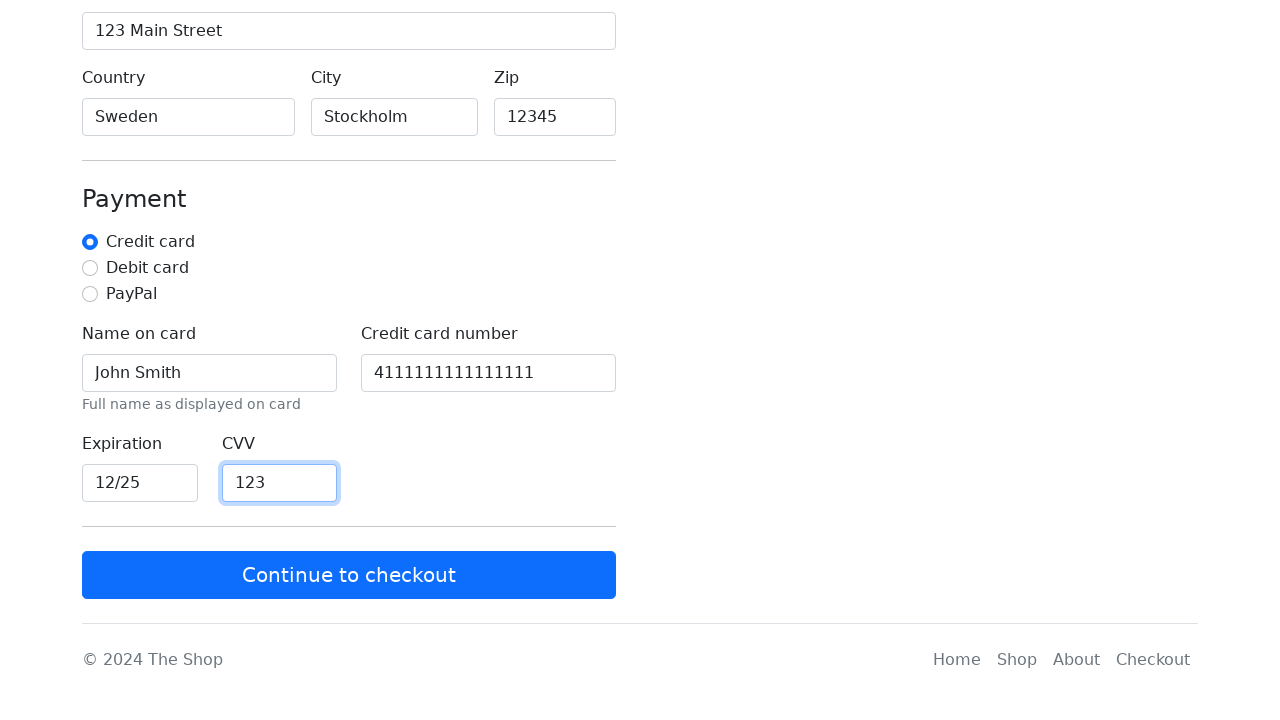

Waited 1000ms for page to settle
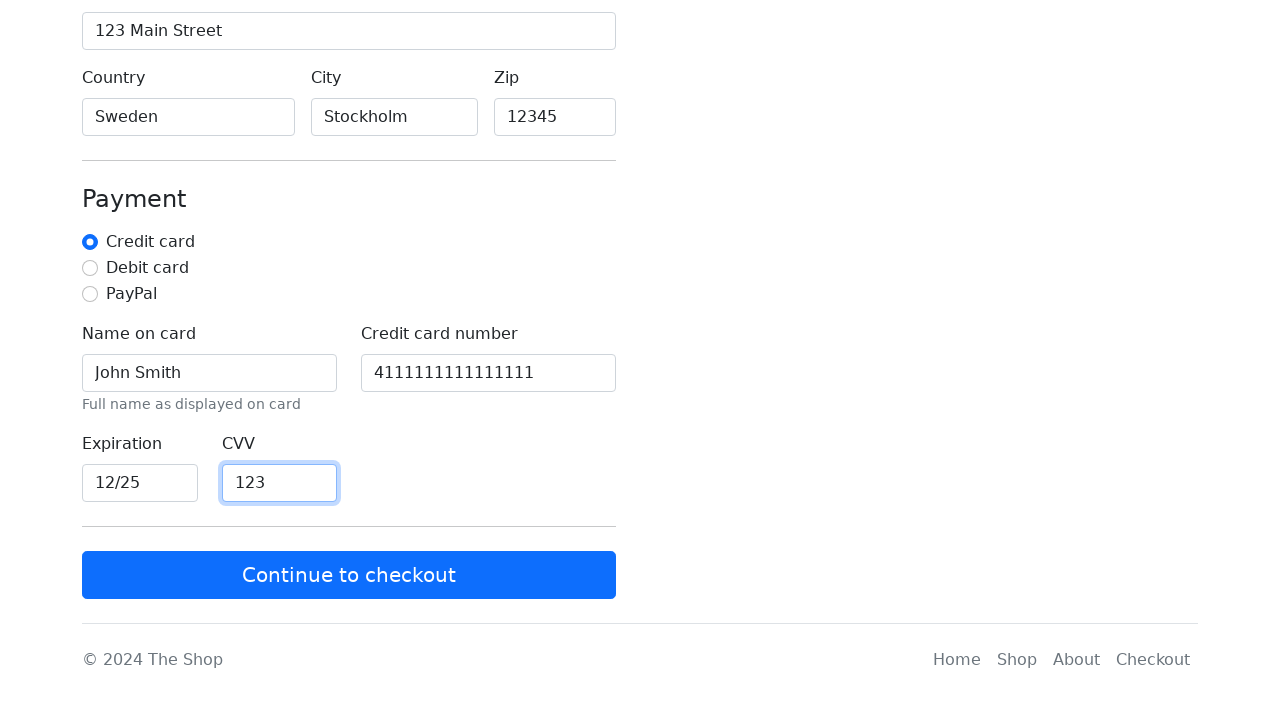

Clicked the submit button to complete checkout at (349, 575) on button.w-100.btn.btn-primary.btn-lg
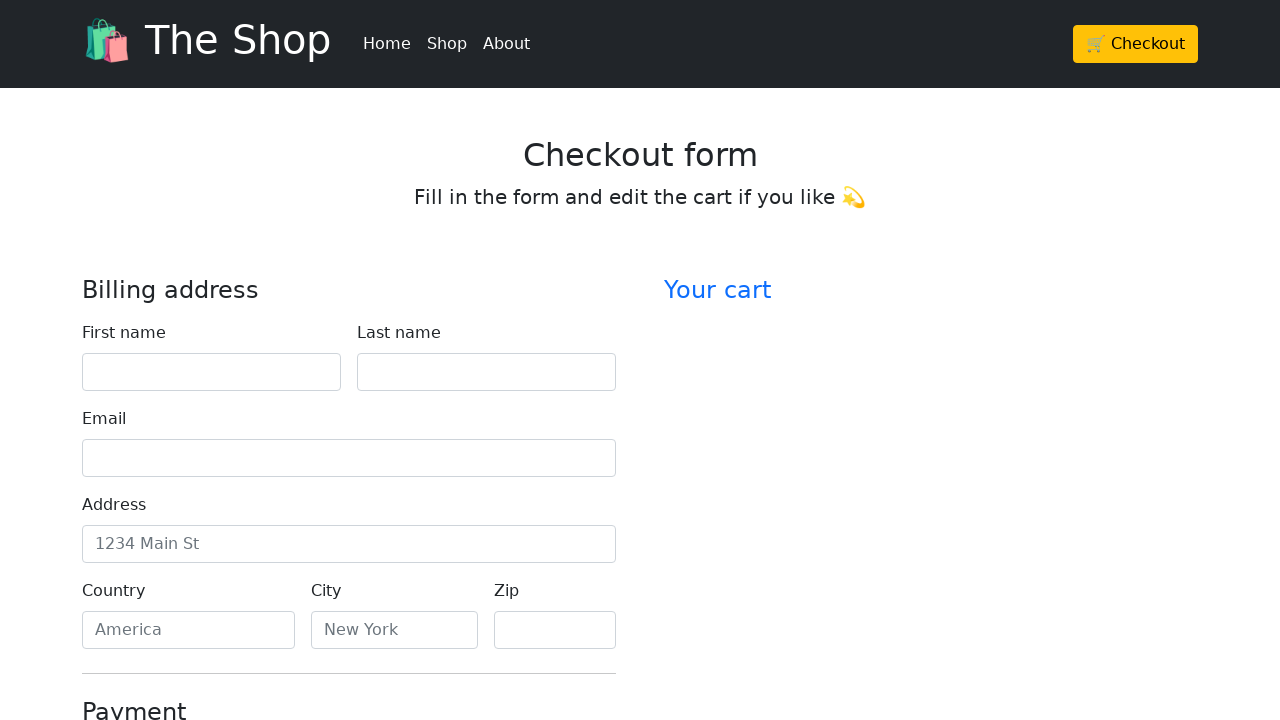

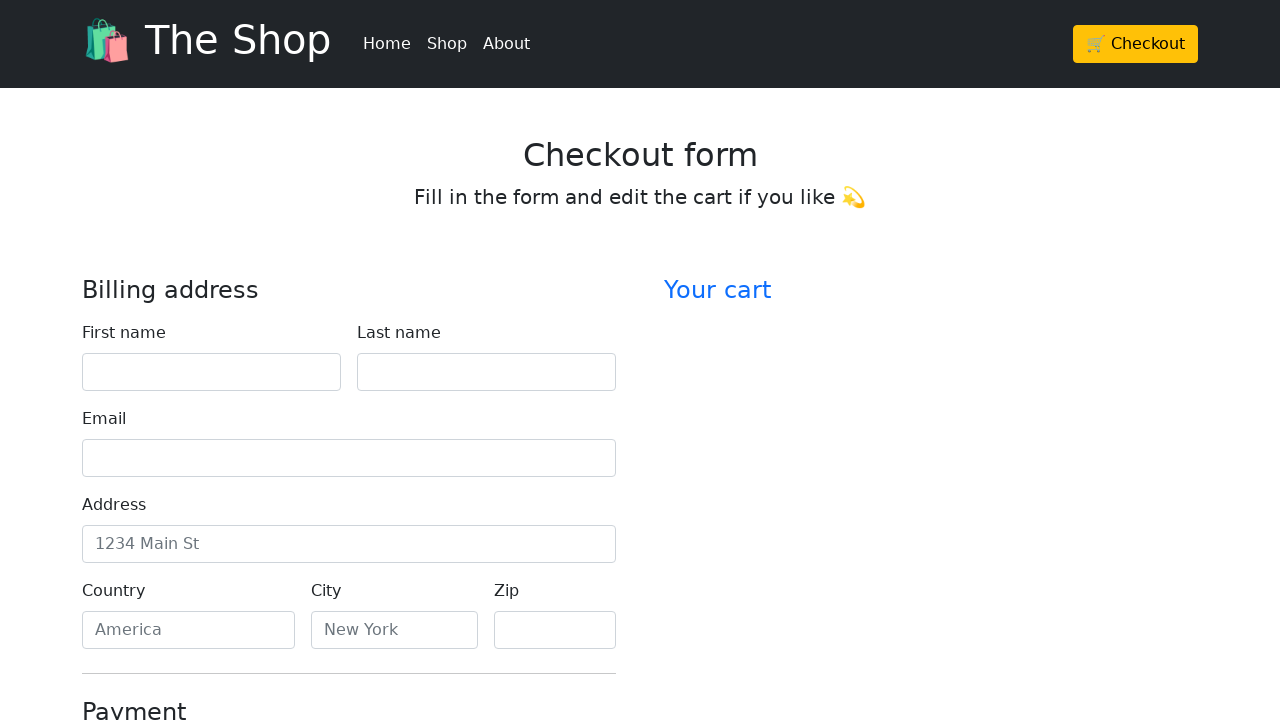